Tests the search input functionality on TutorialsPoint homepage by entering a search term and verifying the input value

Starting URL: https://www.tutorialspoint.com/index.htm

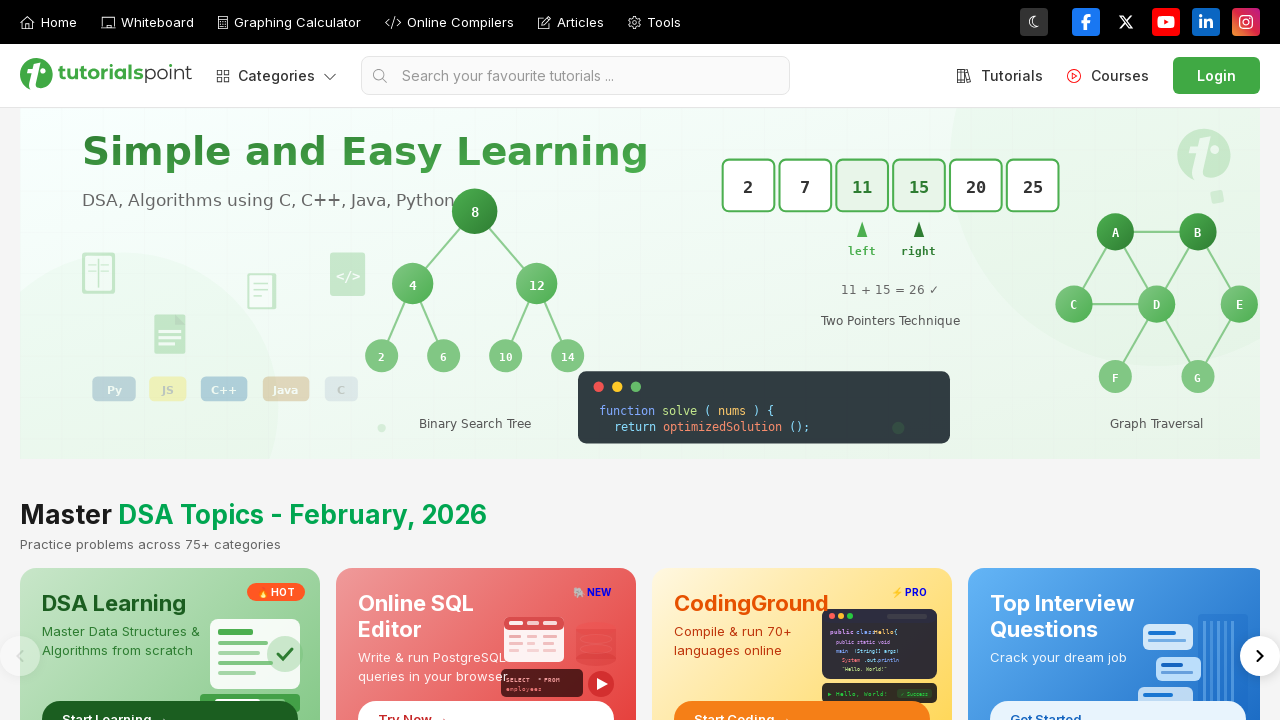

Filled search input field with 'Selenium' on input
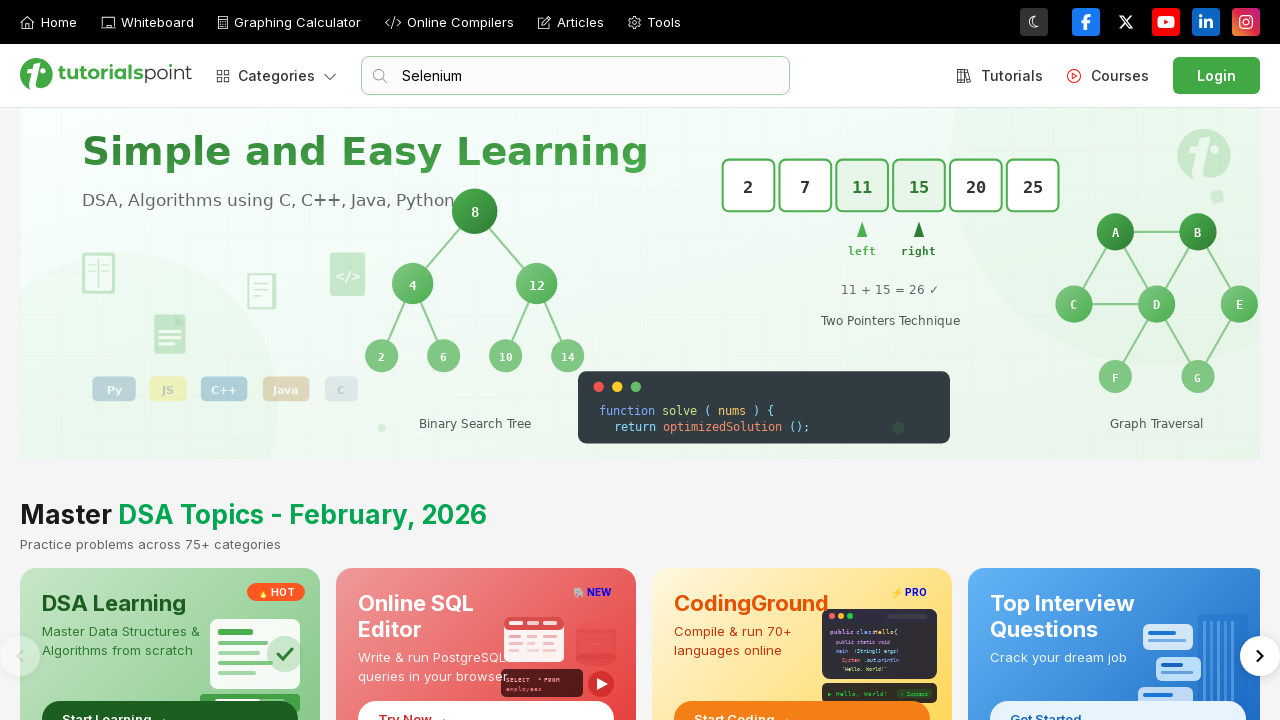

Retrieved input value from search field
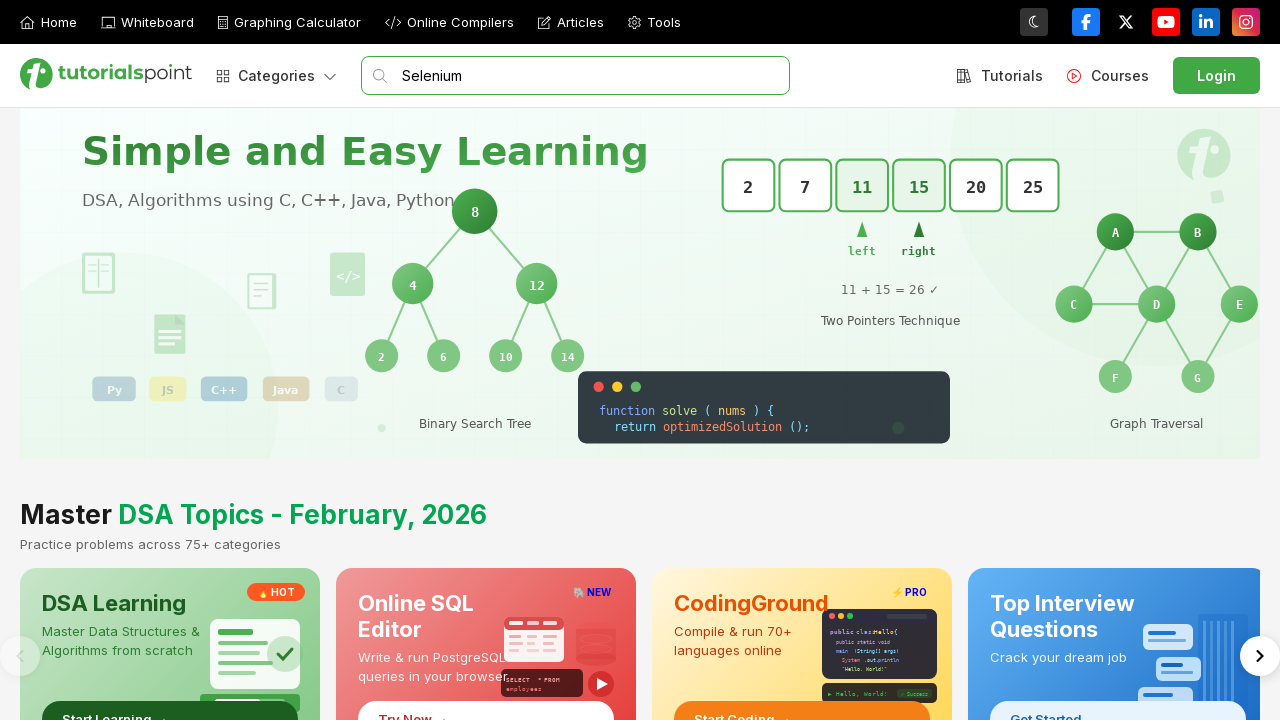

Verified search input value equals 'Selenium'
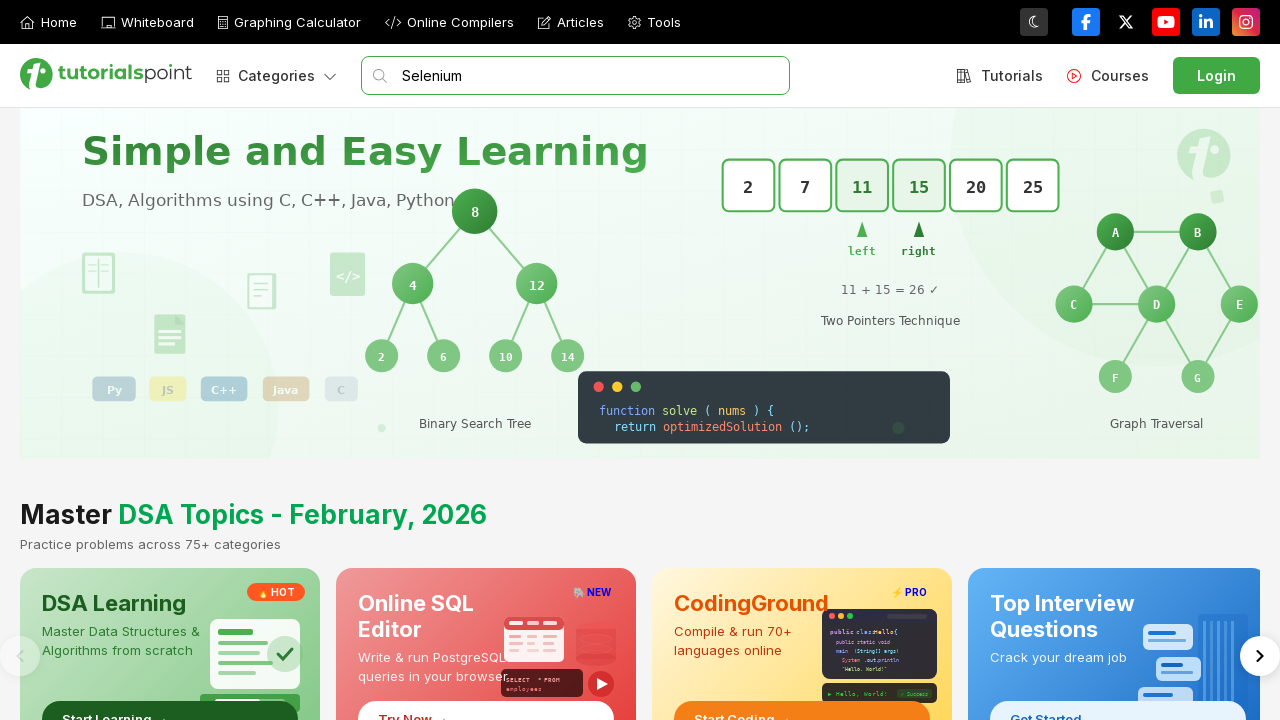

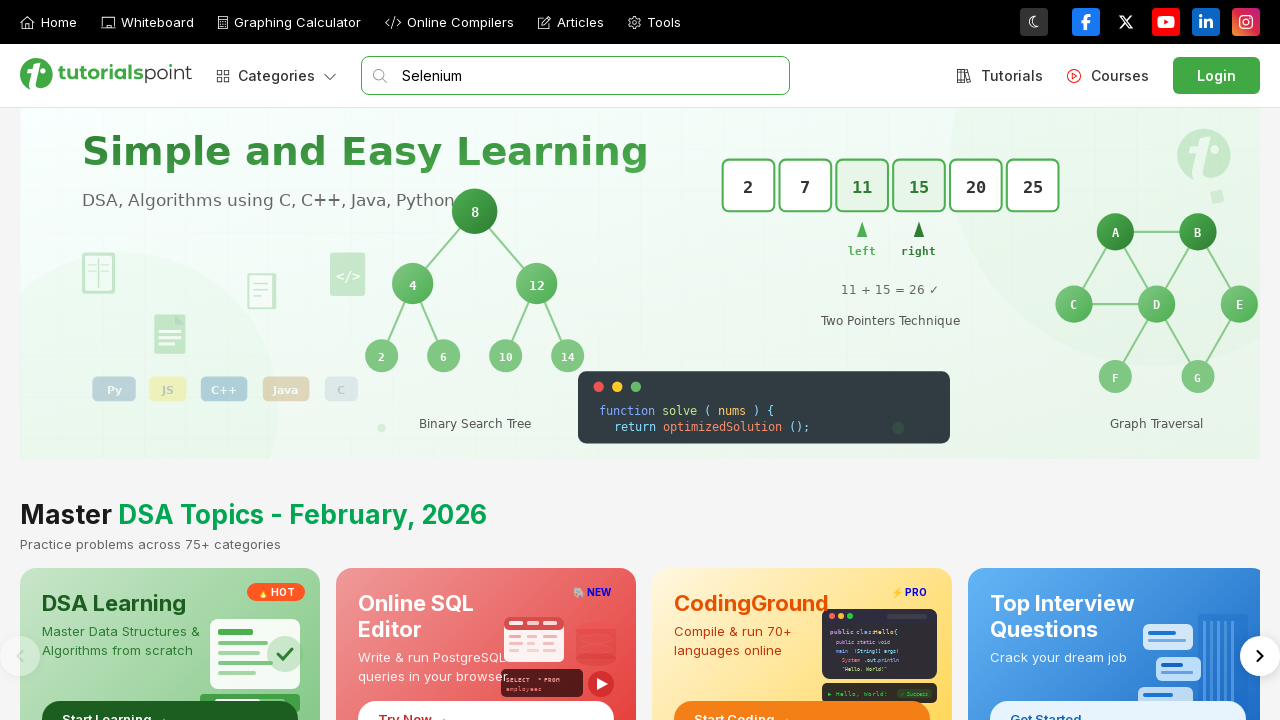